Clicks the Make Appointment button and verifies it redirects to the login page

Starting URL: https://katalon-demo-cura.herokuapp.com

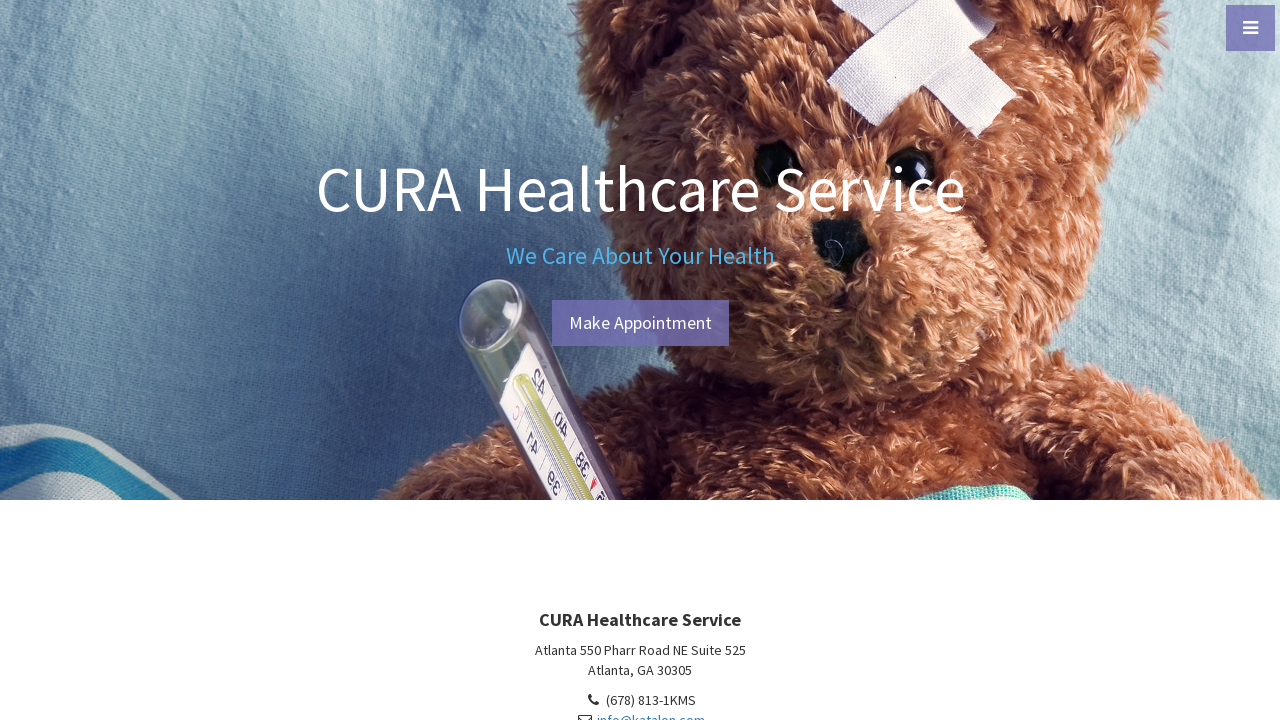

Clicked the Make Appointment button at (640, 323) on #btn-make-appointment
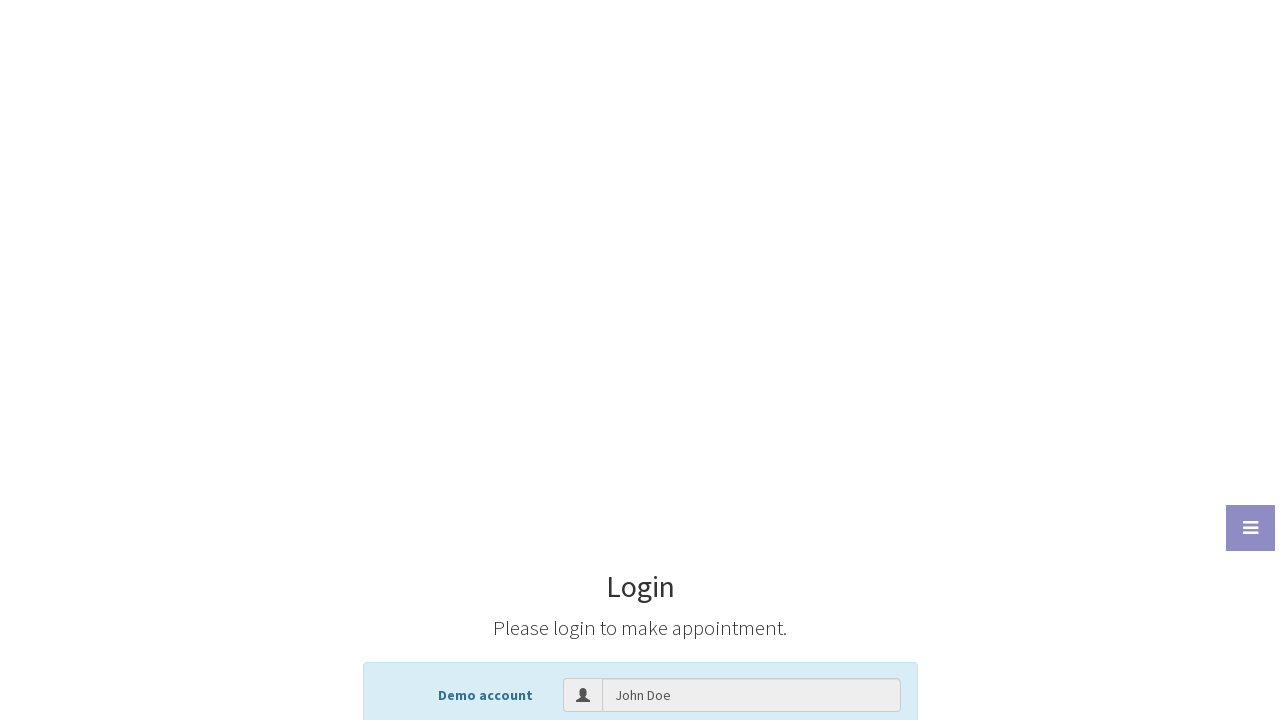

Verified redirect to login page
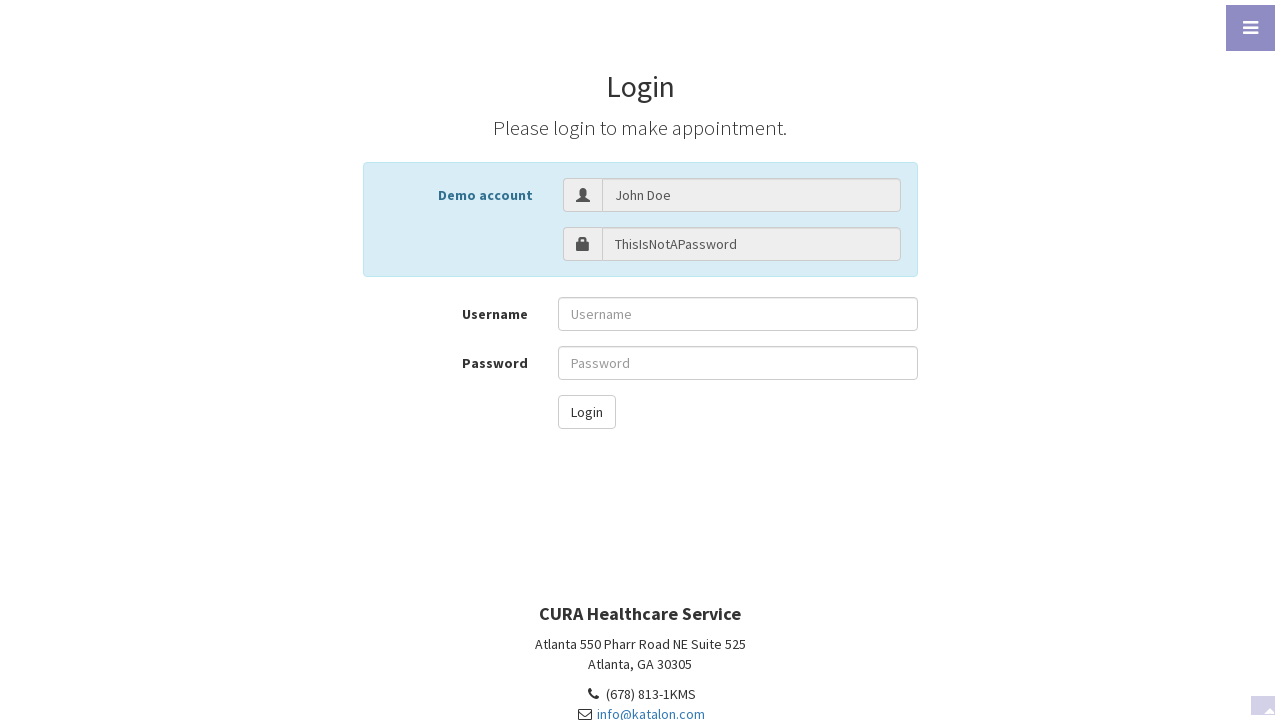

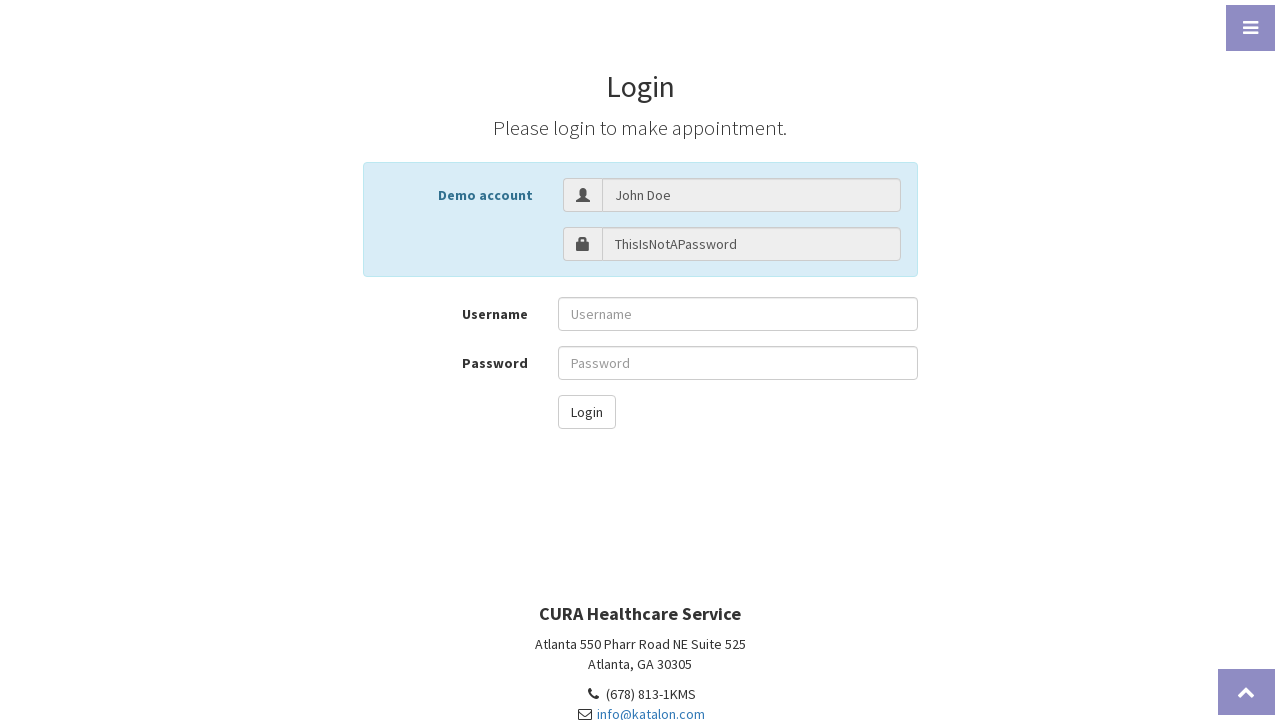